Tests autocomplete functionality by typing in an input field and verifying suggestion options appear

Starting URL: https://jqueryui.com/autocomplete/

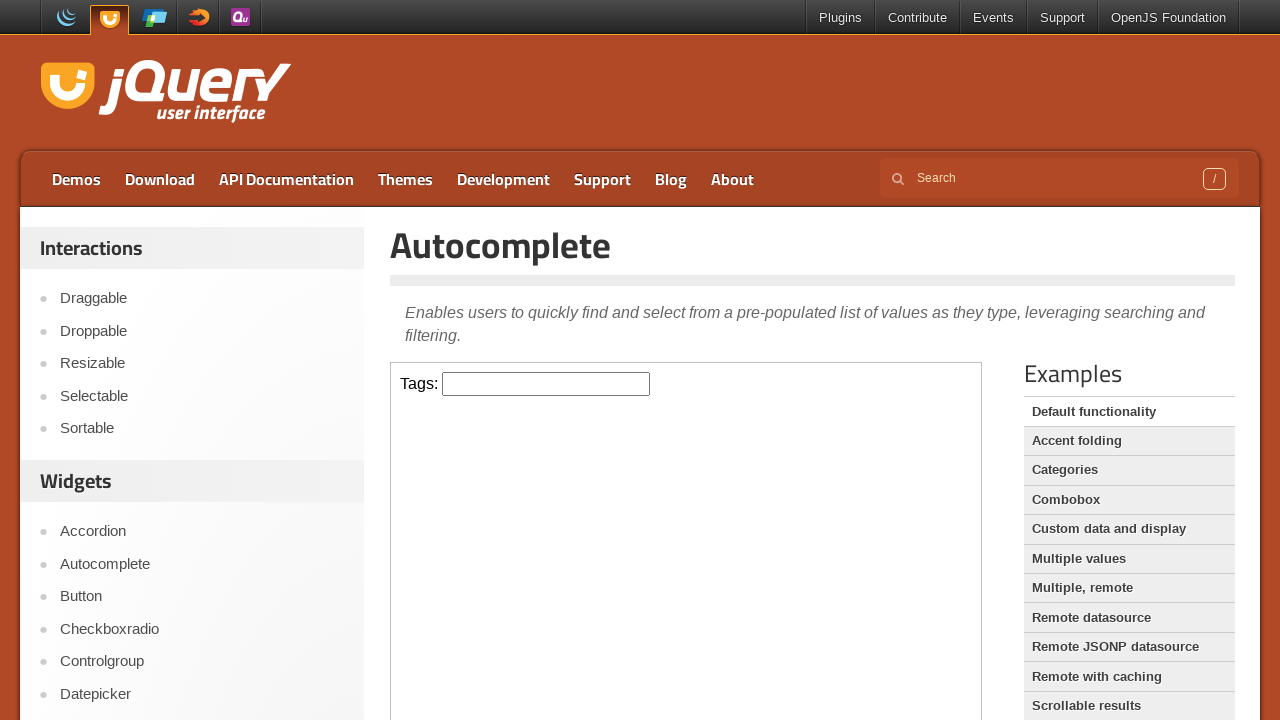

Located the demo iframe for autocomplete test
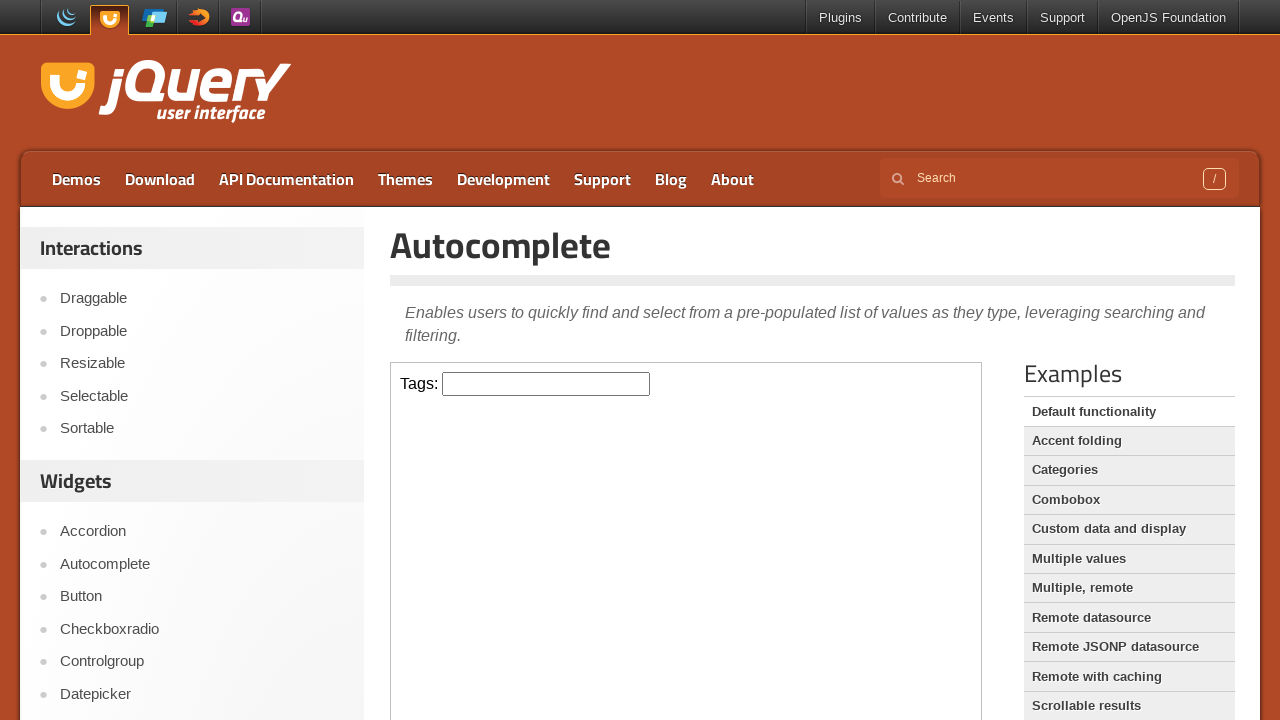

Typed 'a' in the autocomplete input field on .demo-frame >> internal:control=enter-frame >> .ui-autocomplete-input
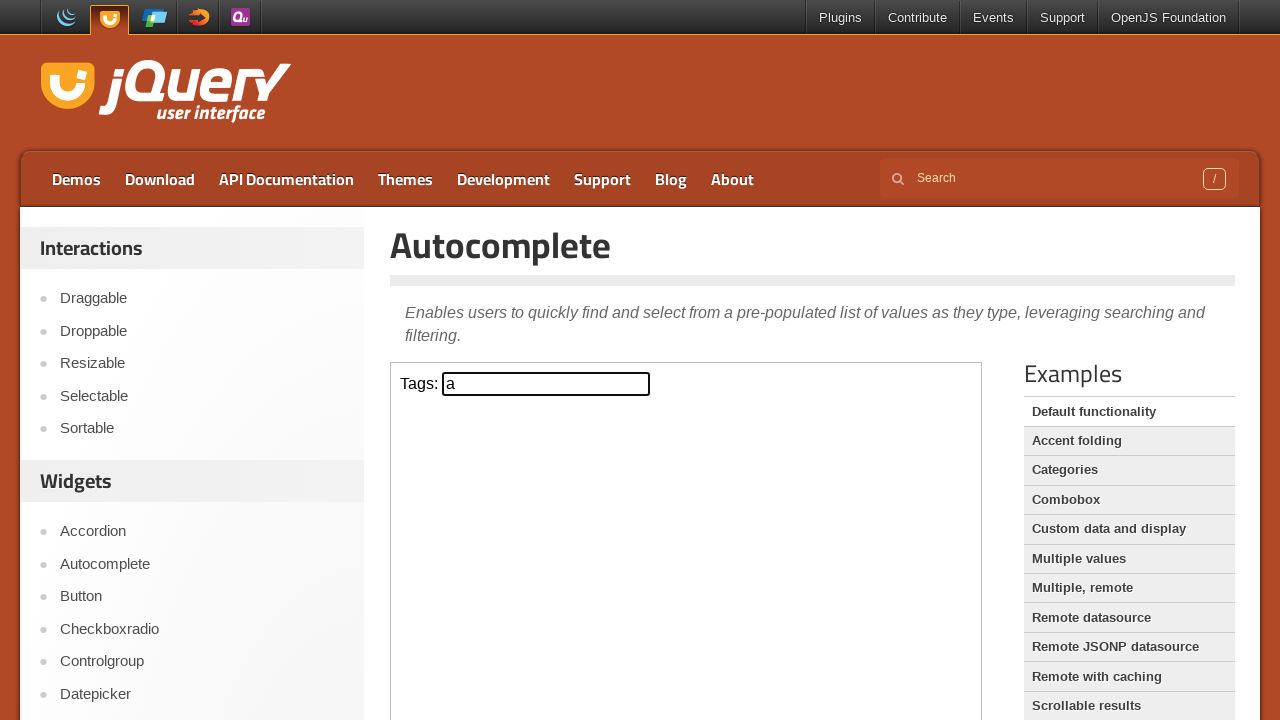

Waited 1000ms for autocomplete suggestions to appear
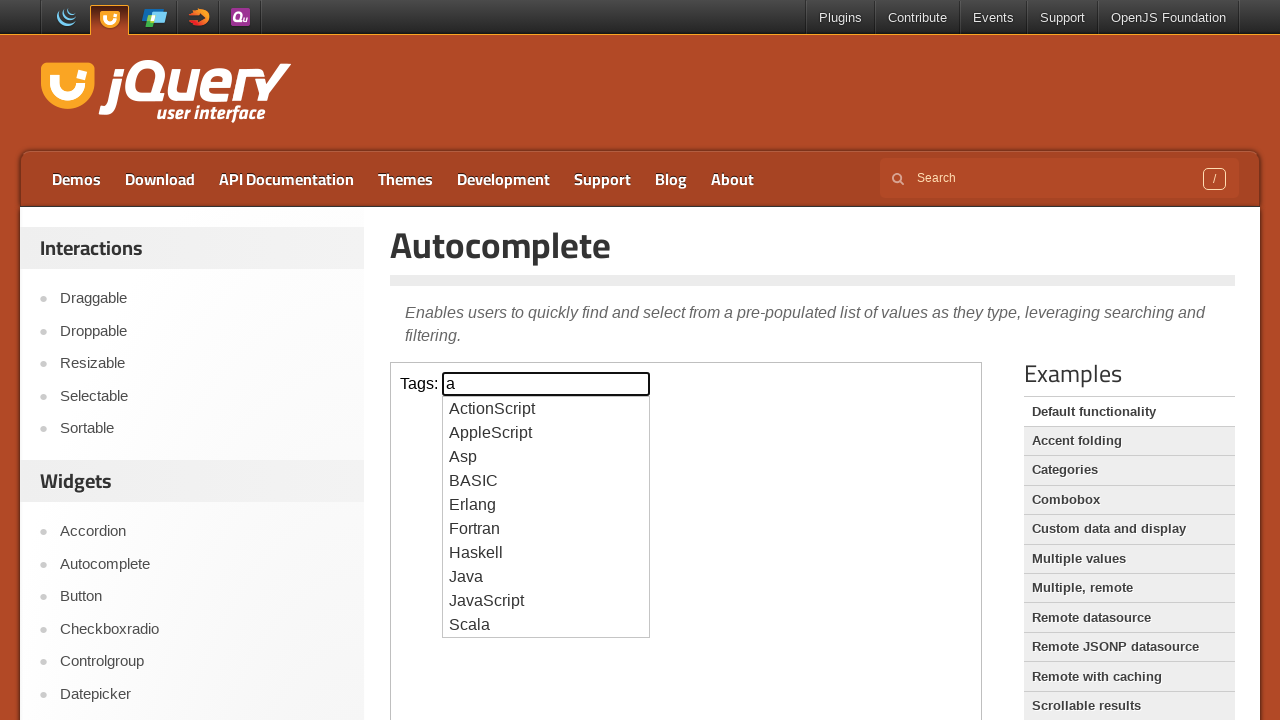

Verified that the third suggestion option is displayed
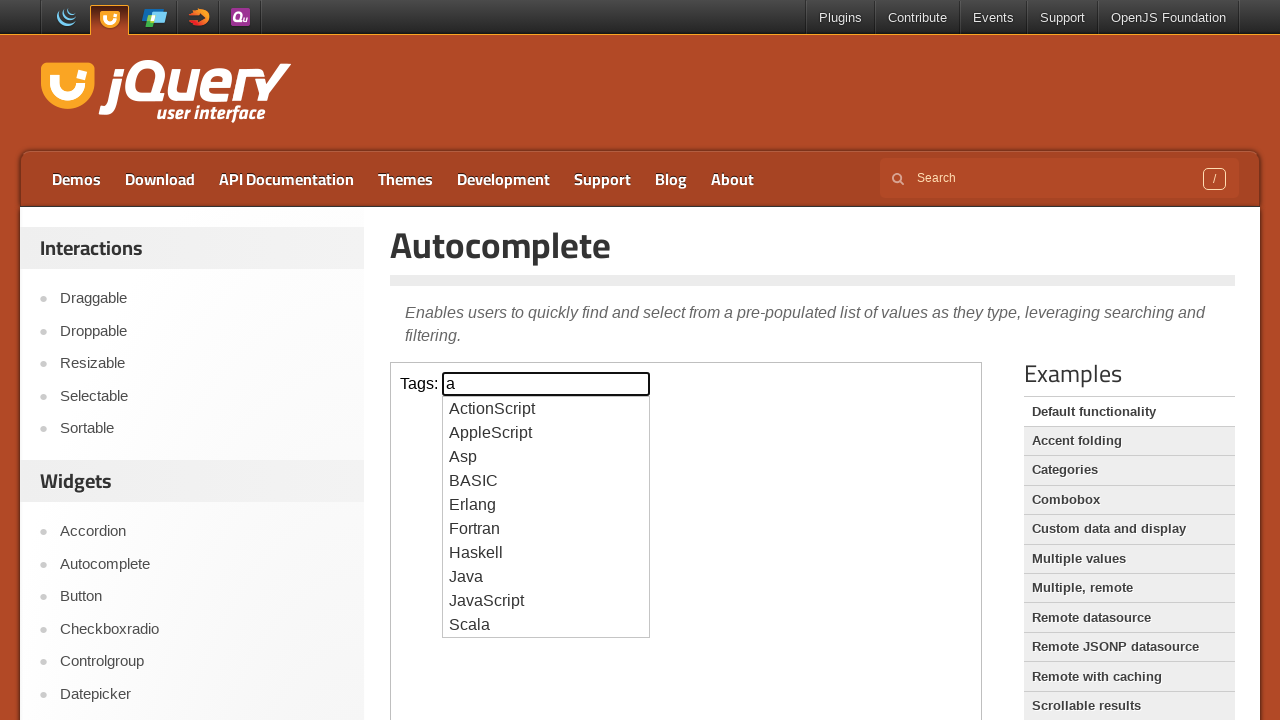

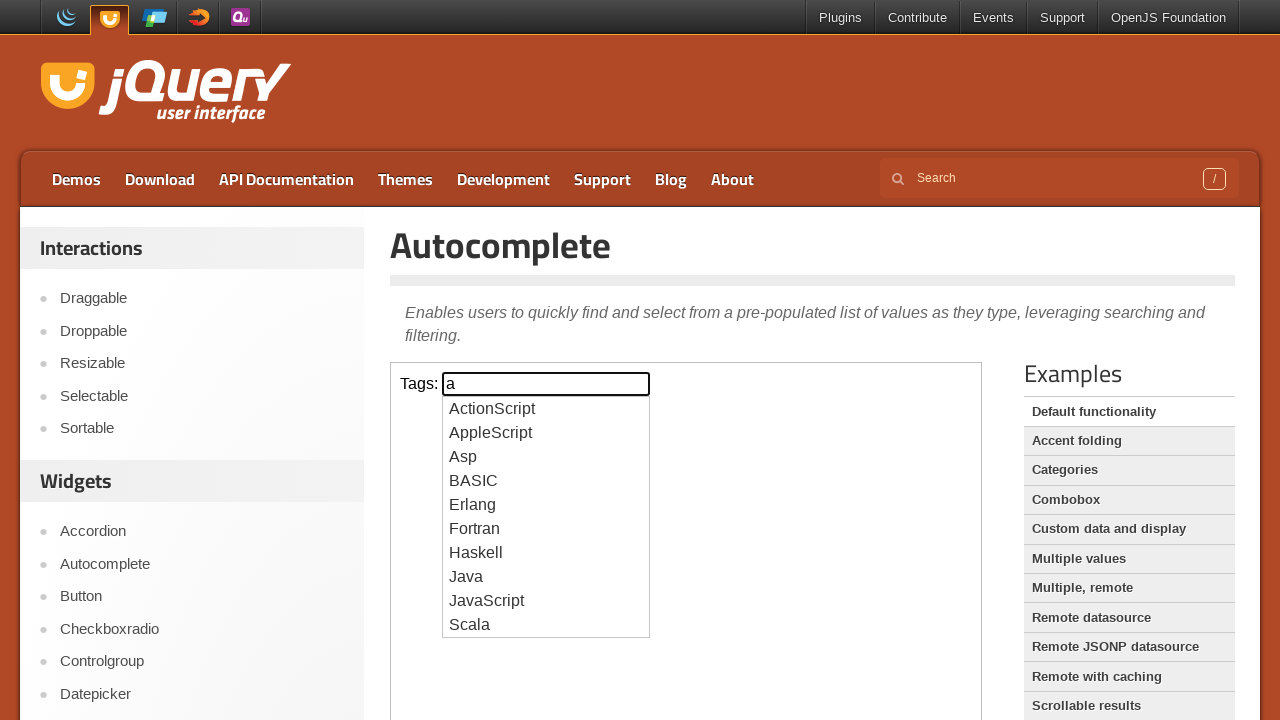